Tests complete sign-up form submission by entering zip code, personal details, and verifying successful registration.

Starting URL: https://www.sharelane.com/cgi-bin/register.py

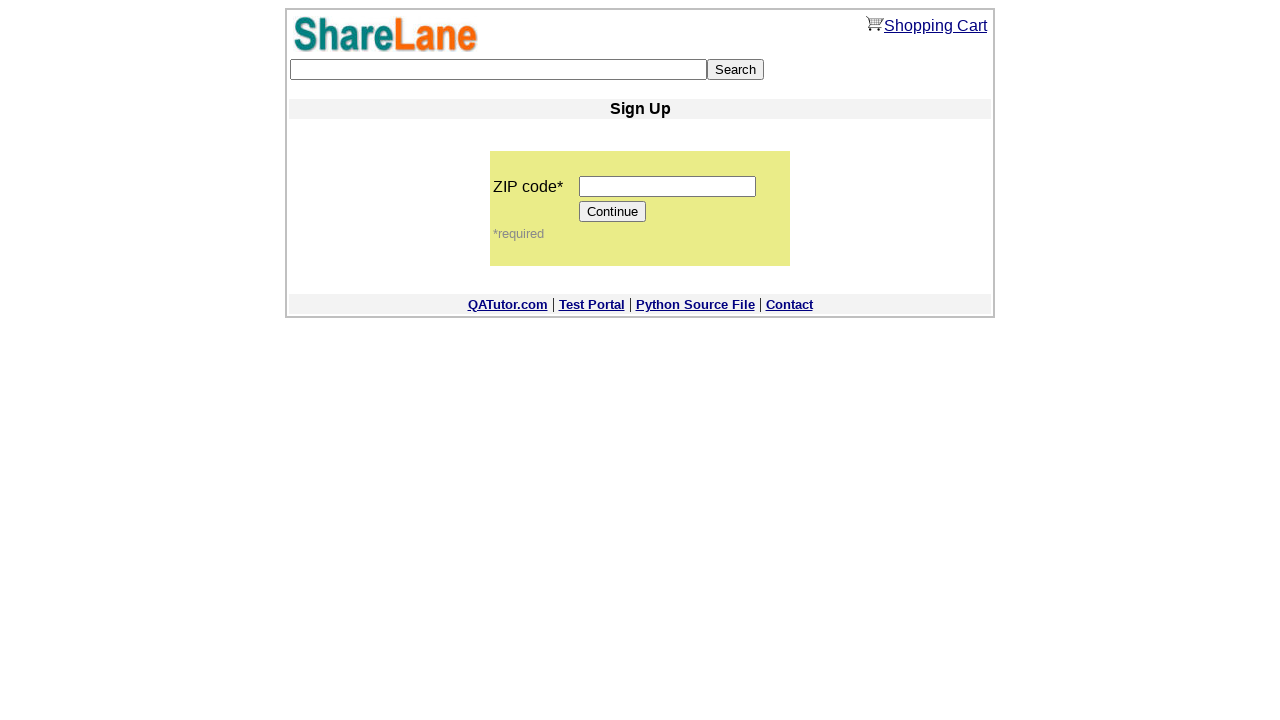

Entered zip code '12345' in the zip code field on input[name='zip_code']
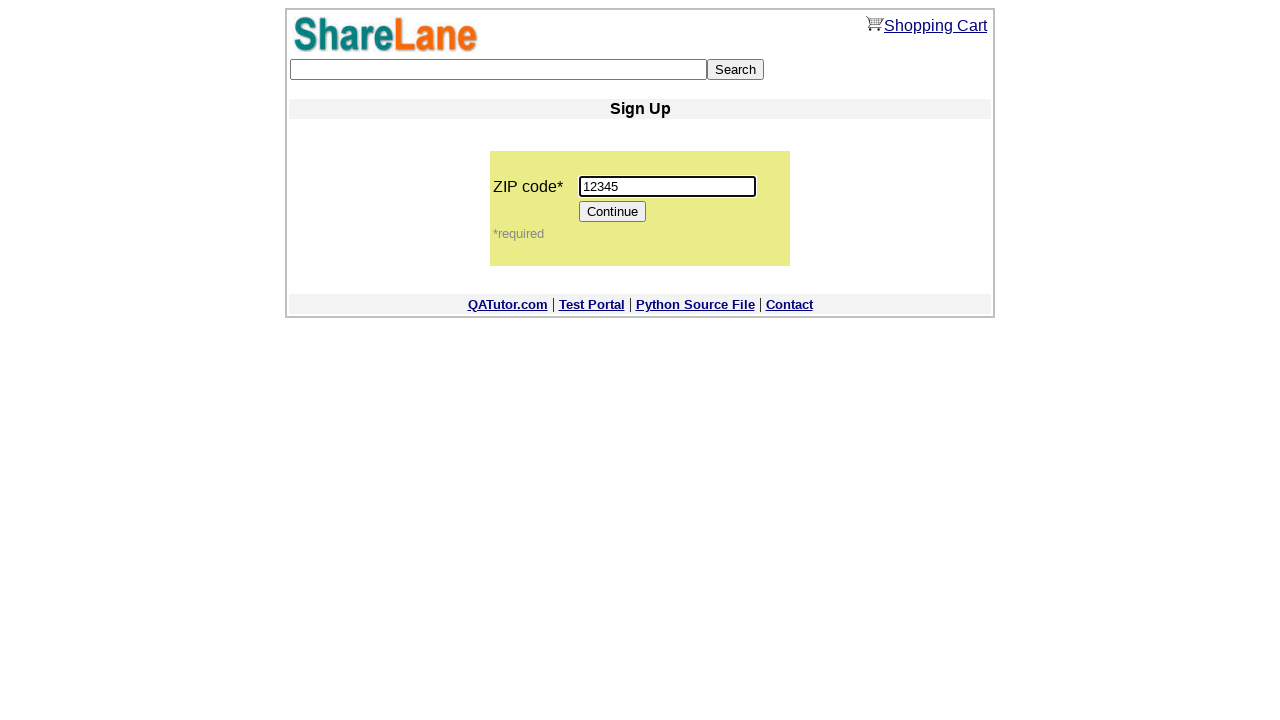

Clicked Continue button to proceed to registration form at (613, 212) on input[value='Continue']
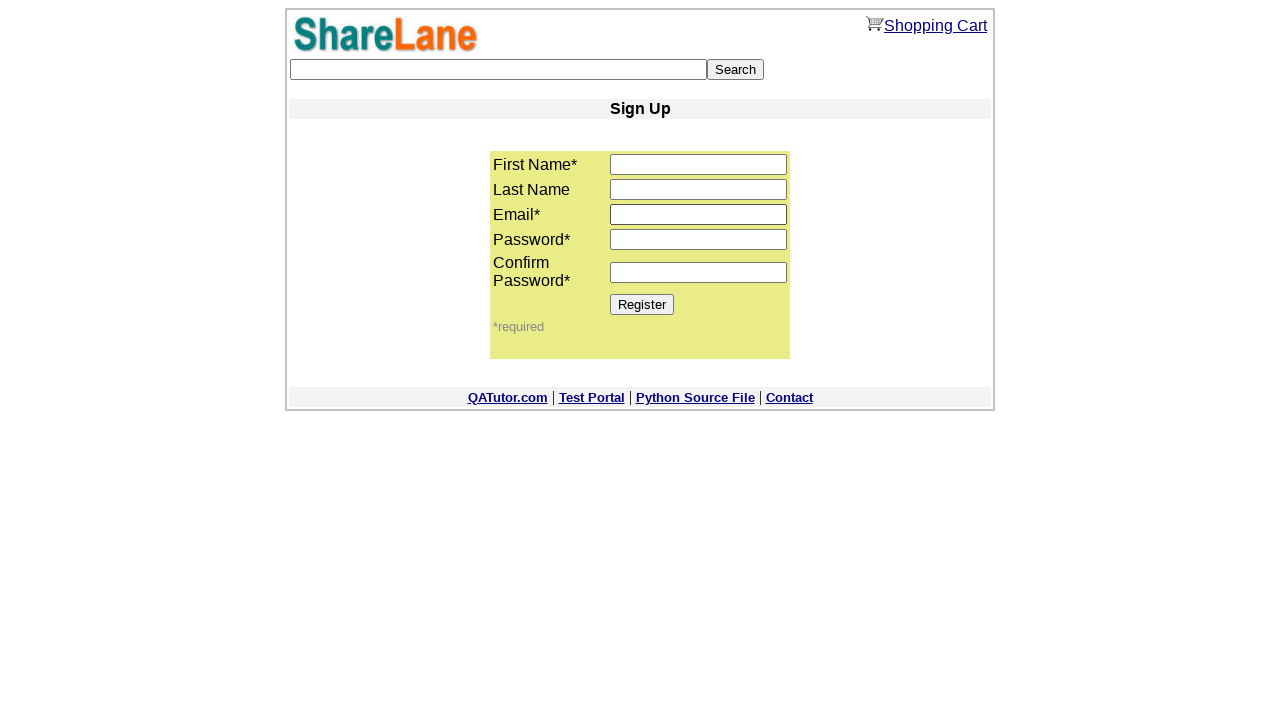

Registration form loaded successfully
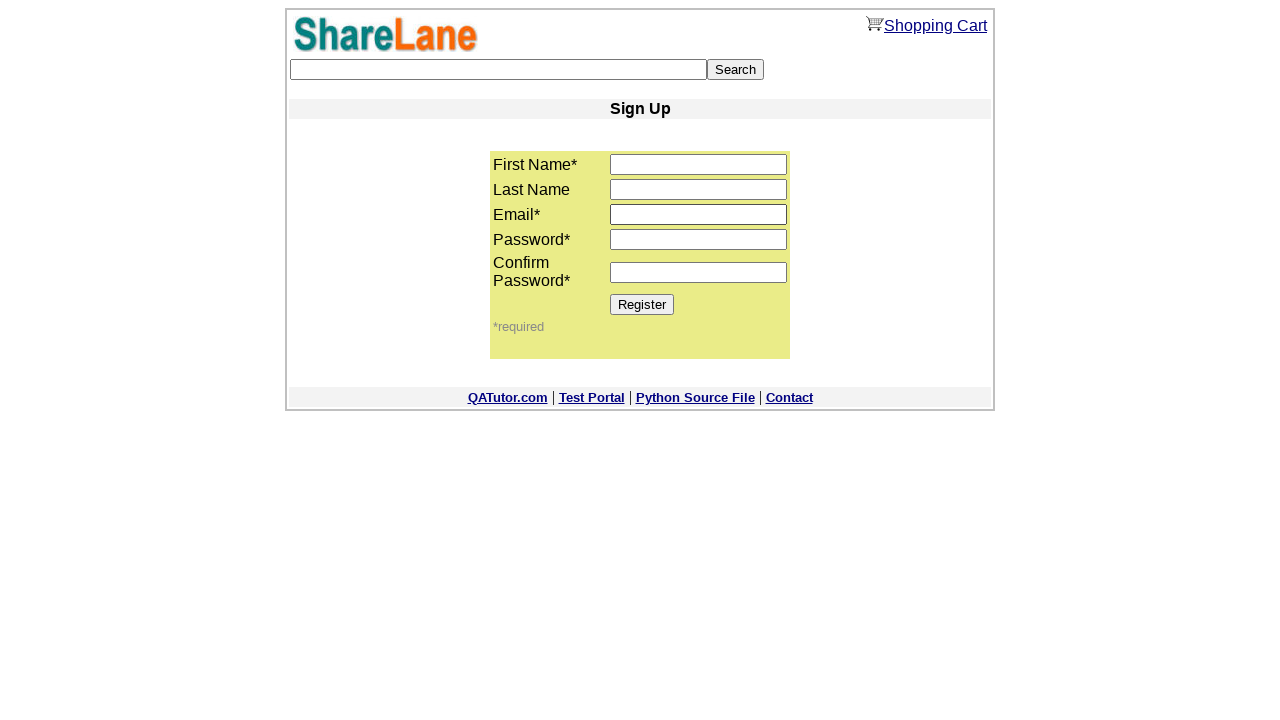

Entered first name 'Art' on input[name='first_name']
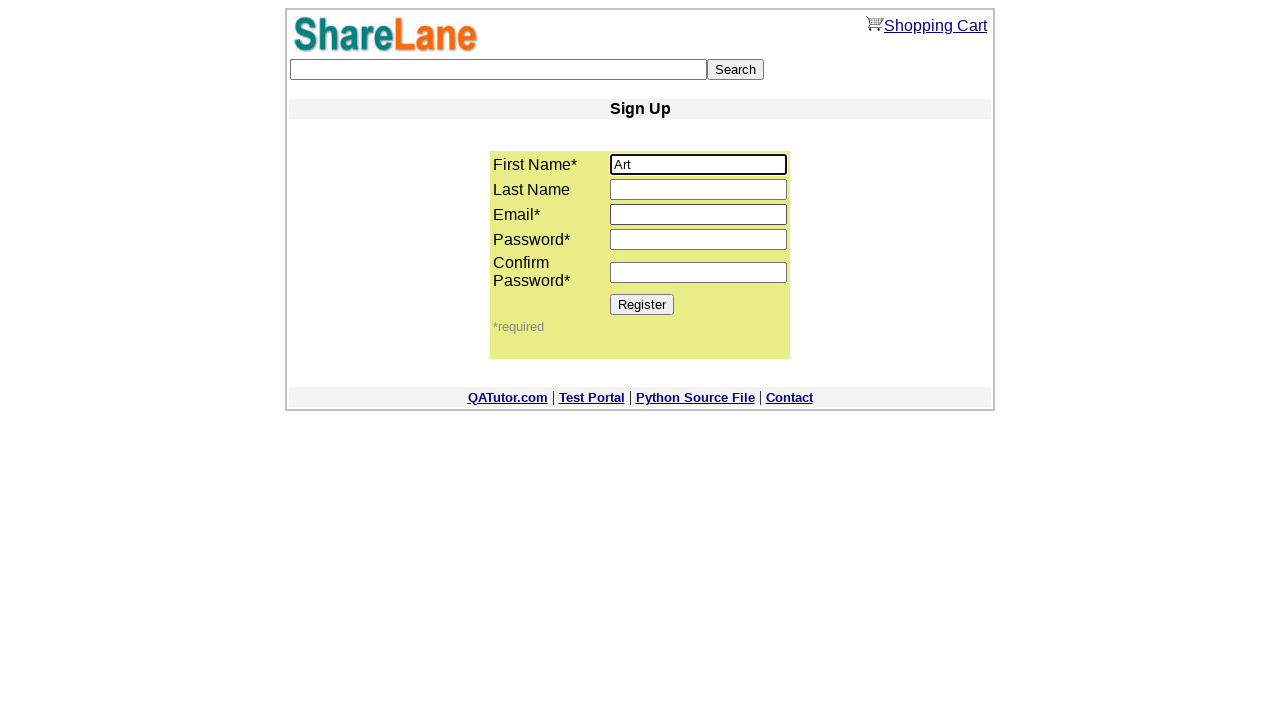

Entered email address 'testuser789@mail.ru' on input[name='email']
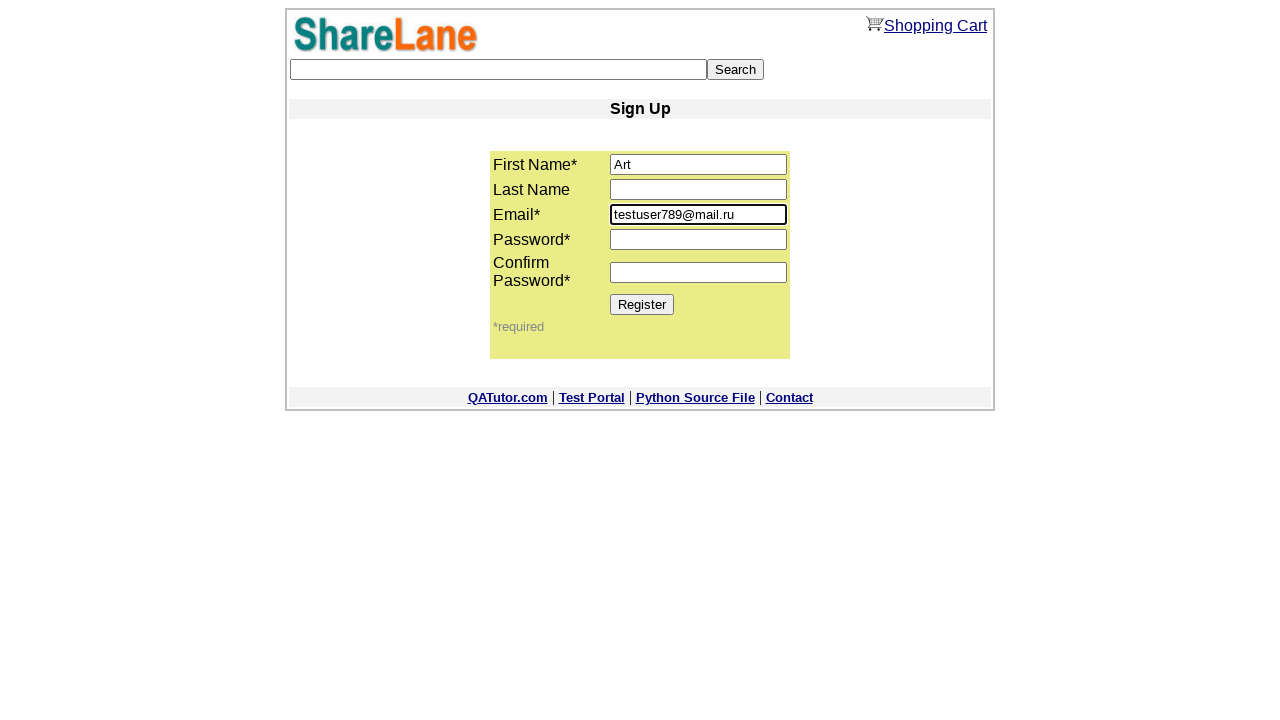

Entered password in first password field on input[name='password1']
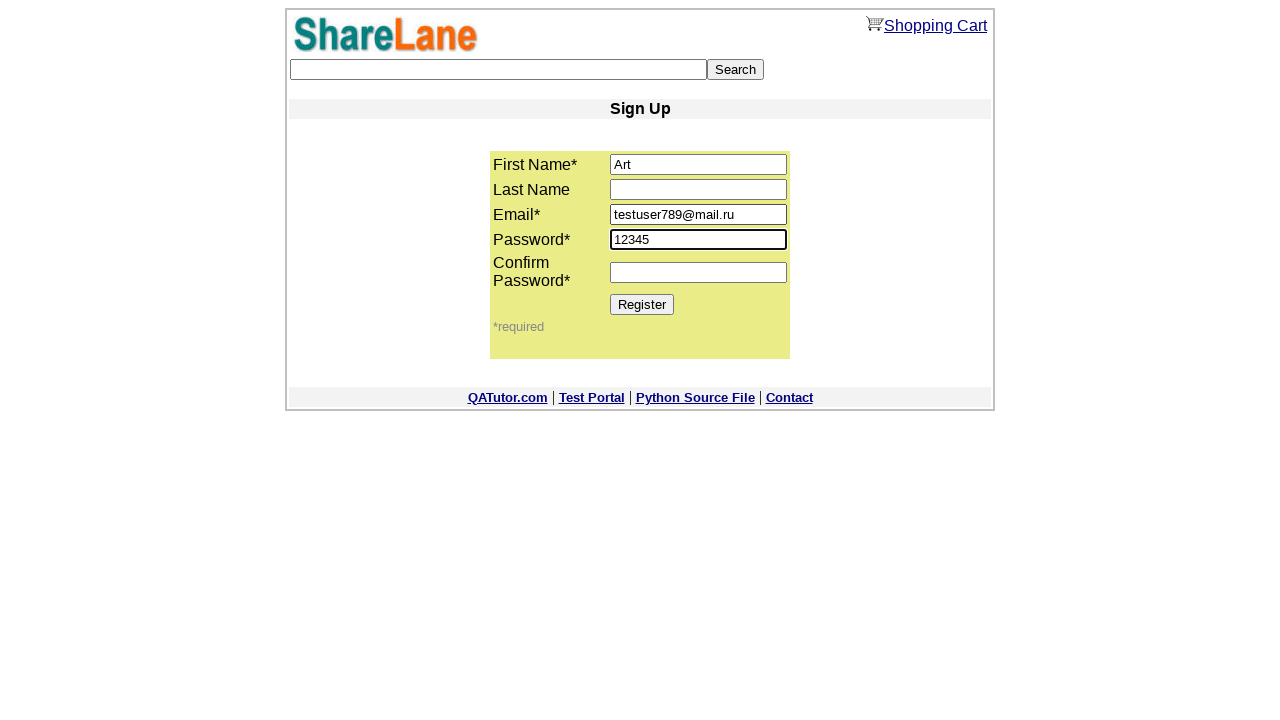

Entered password confirmation in second password field on input[name='password2']
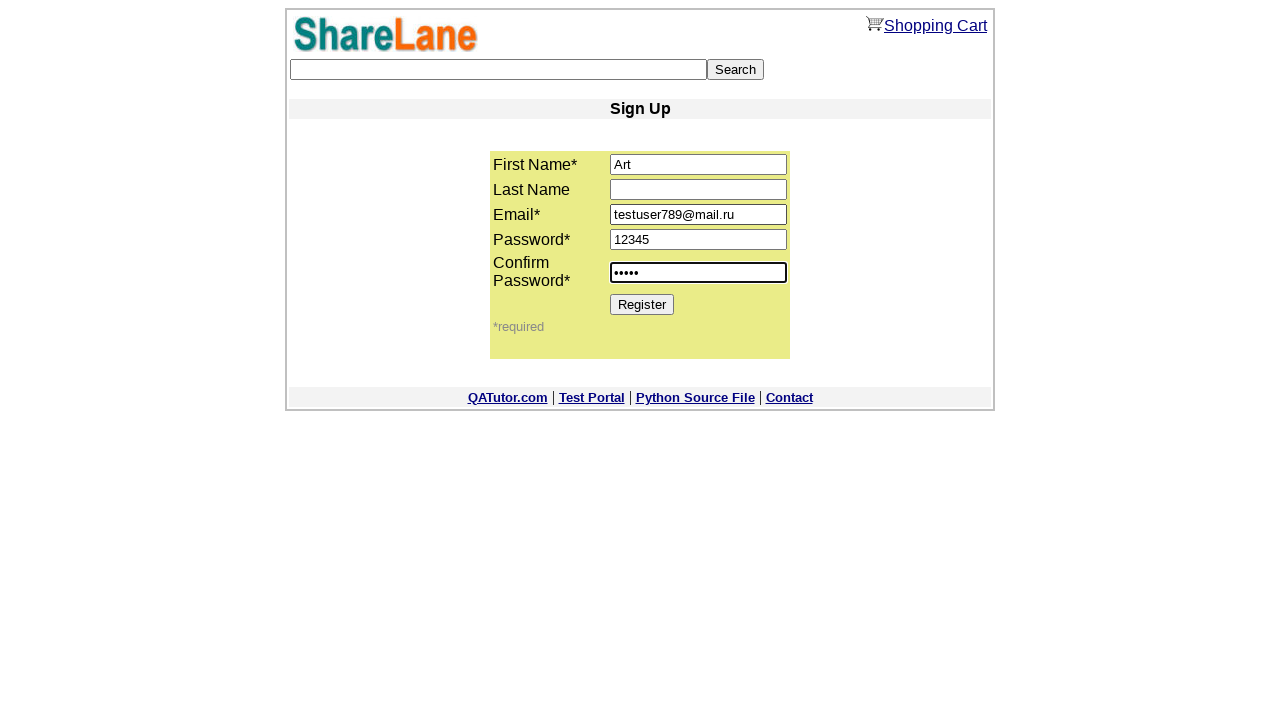

Clicked Register button to submit the sign-up form at (642, 304) on input[value='Register']
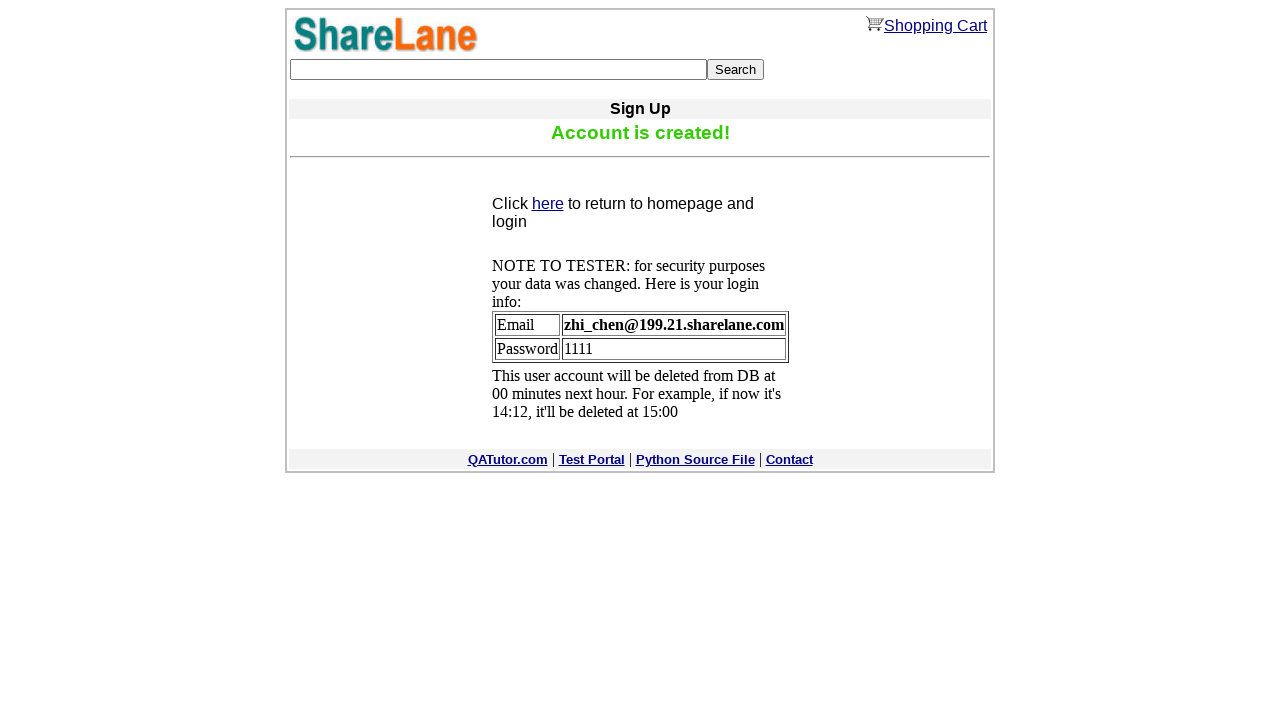

Confirmation message displayed - sign-up successful
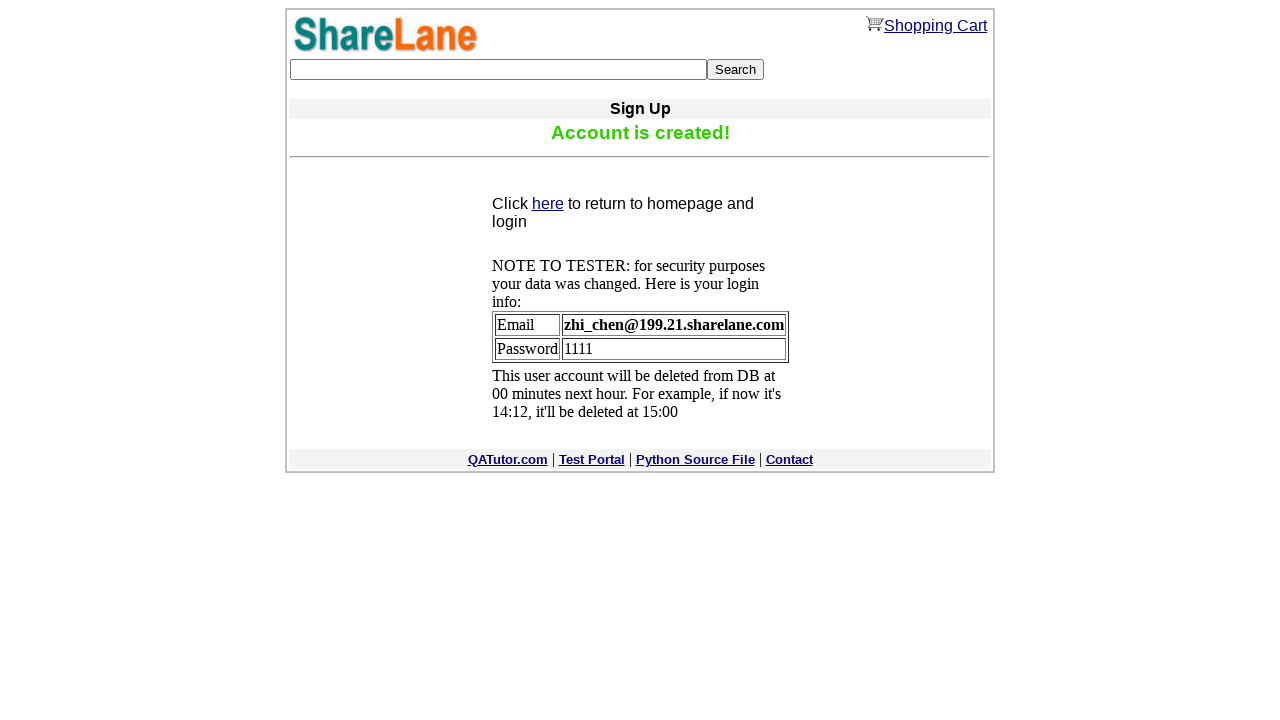

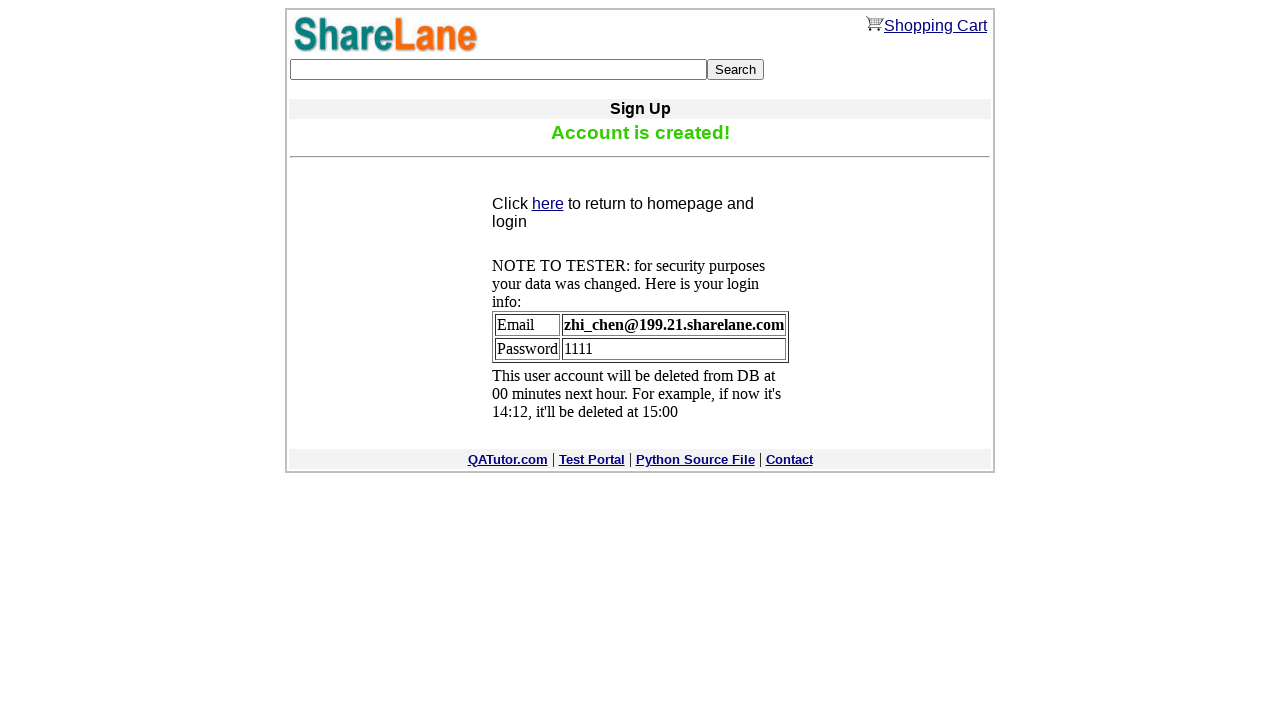